Tests checkbox functionality on a practice automation site by clicking a checkbox and verifying it becomes active/selected.

Starting URL: https://www.leafground.com/checkbox.xhtml

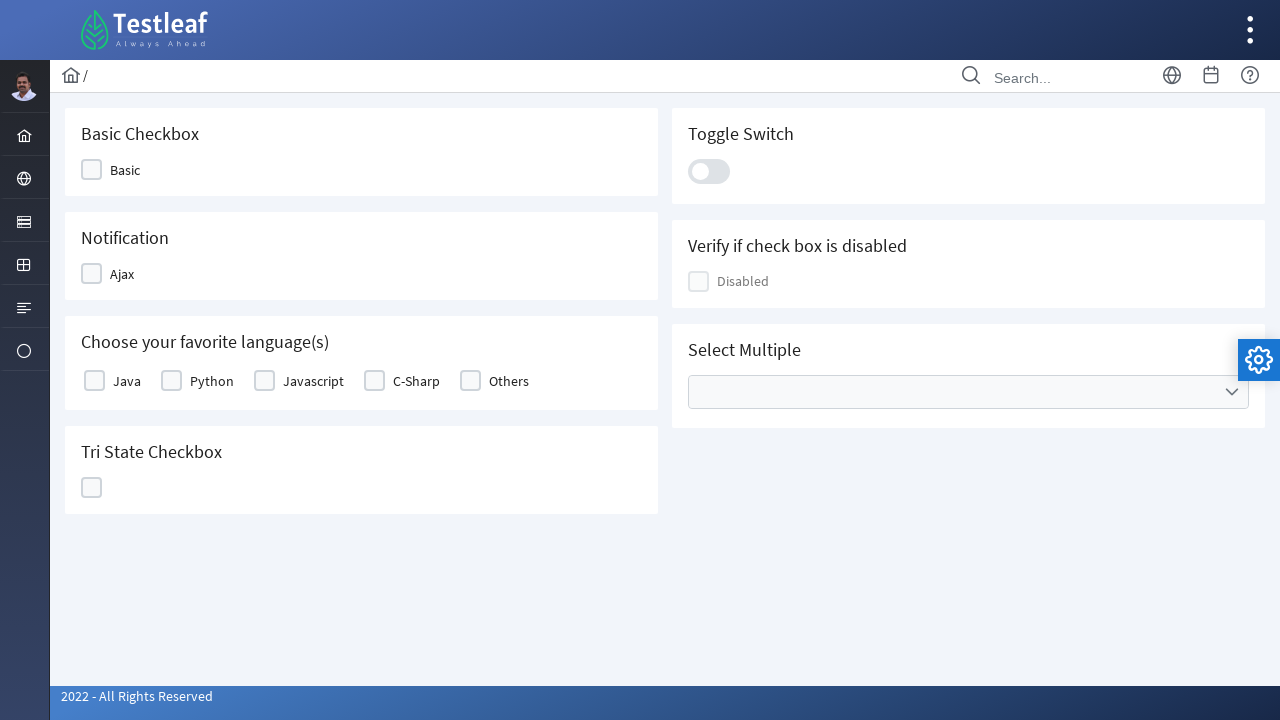

Clicked checkbox element at (92, 170) on xpath=//*[@id='j_idt87:j_idt89']//div[starts-with(@class,'ui-chkbox-box')]
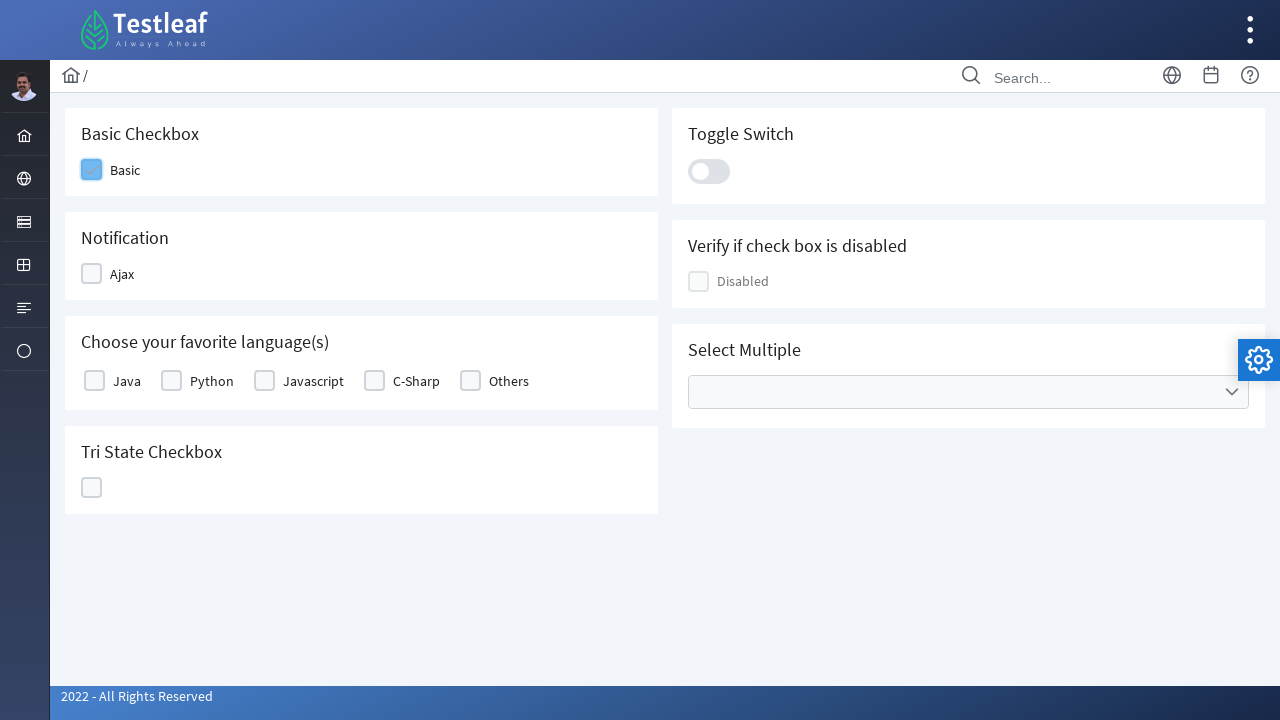

Checkbox became active/selected
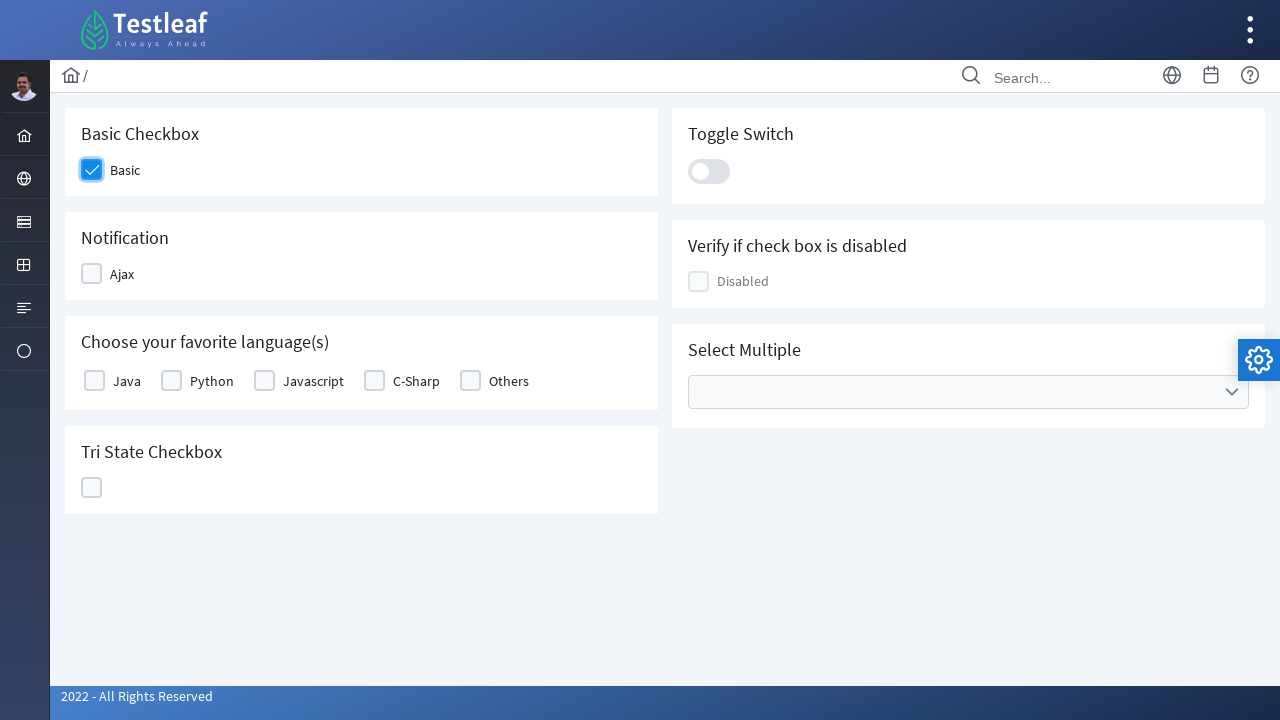

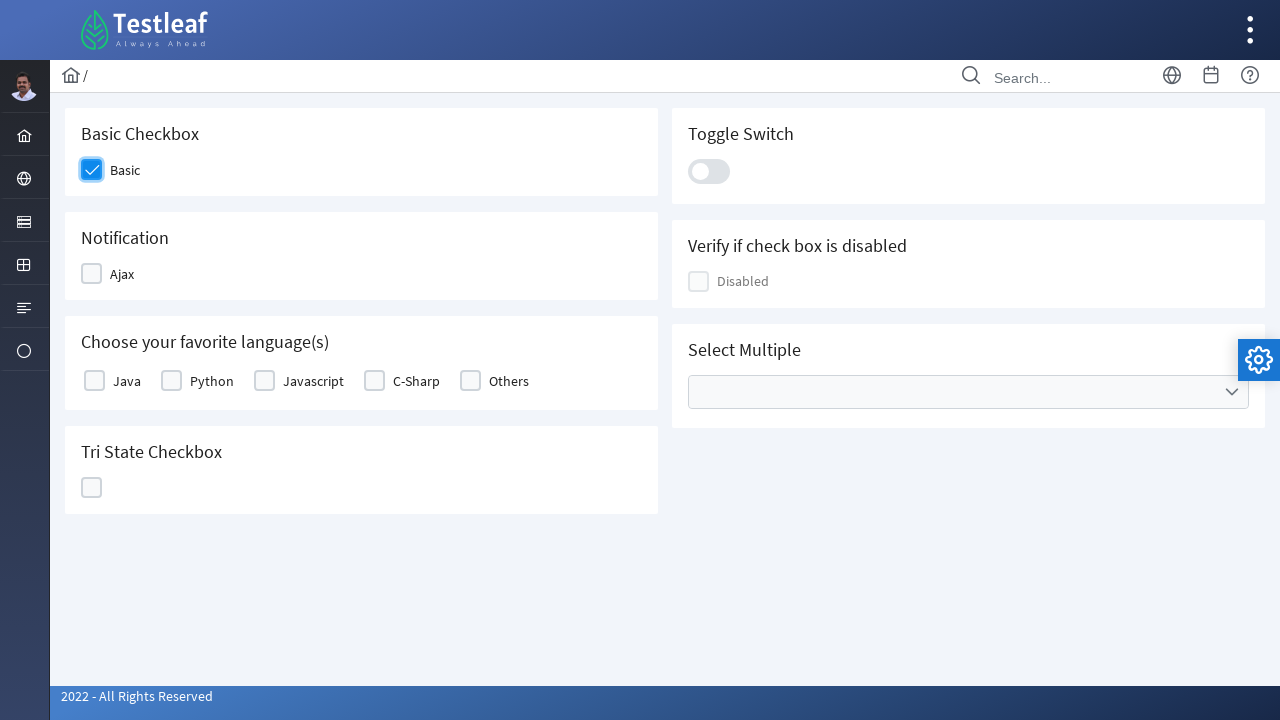